Navigates to W3Schools table sorting example page, clicks a button to initialize the table, and then clicks on a column header to sort the table

Starting URL: https://www.w3schools.com/howto/howto_js_sort_table.asp

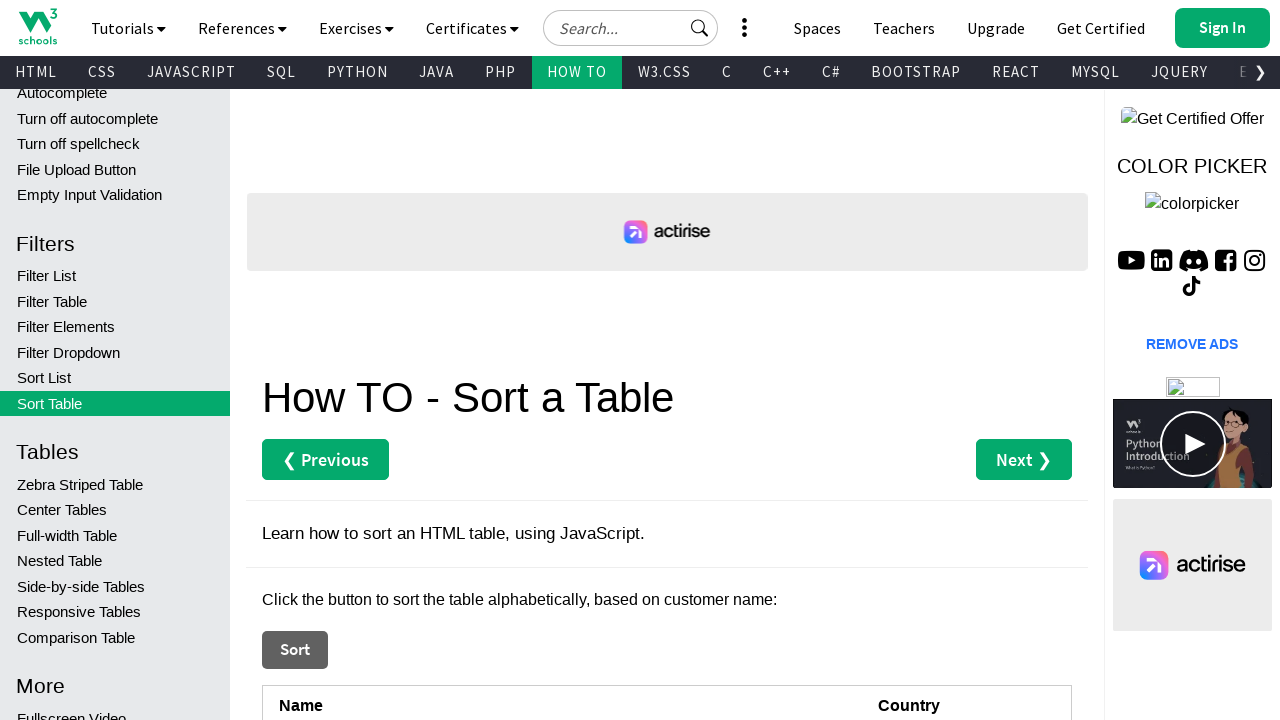

Pressed PageUp to scroll towards top of page
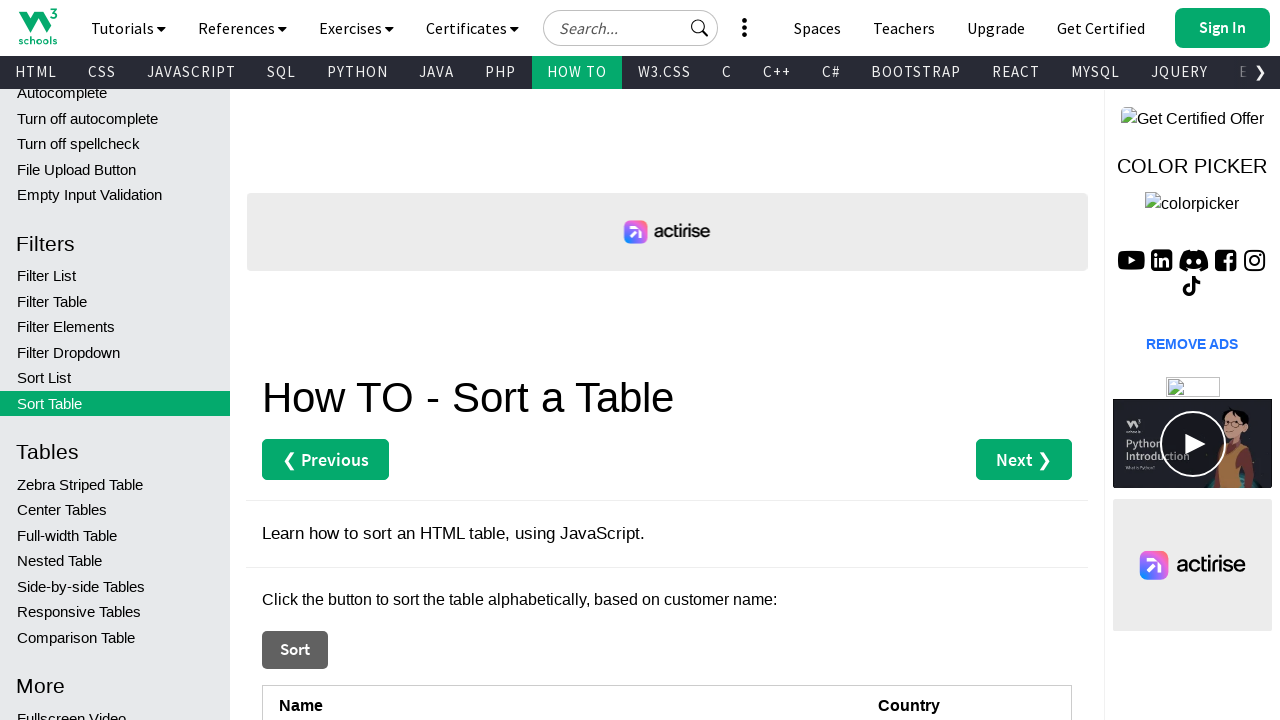

Pressed PageUp again to continue scrolling to top
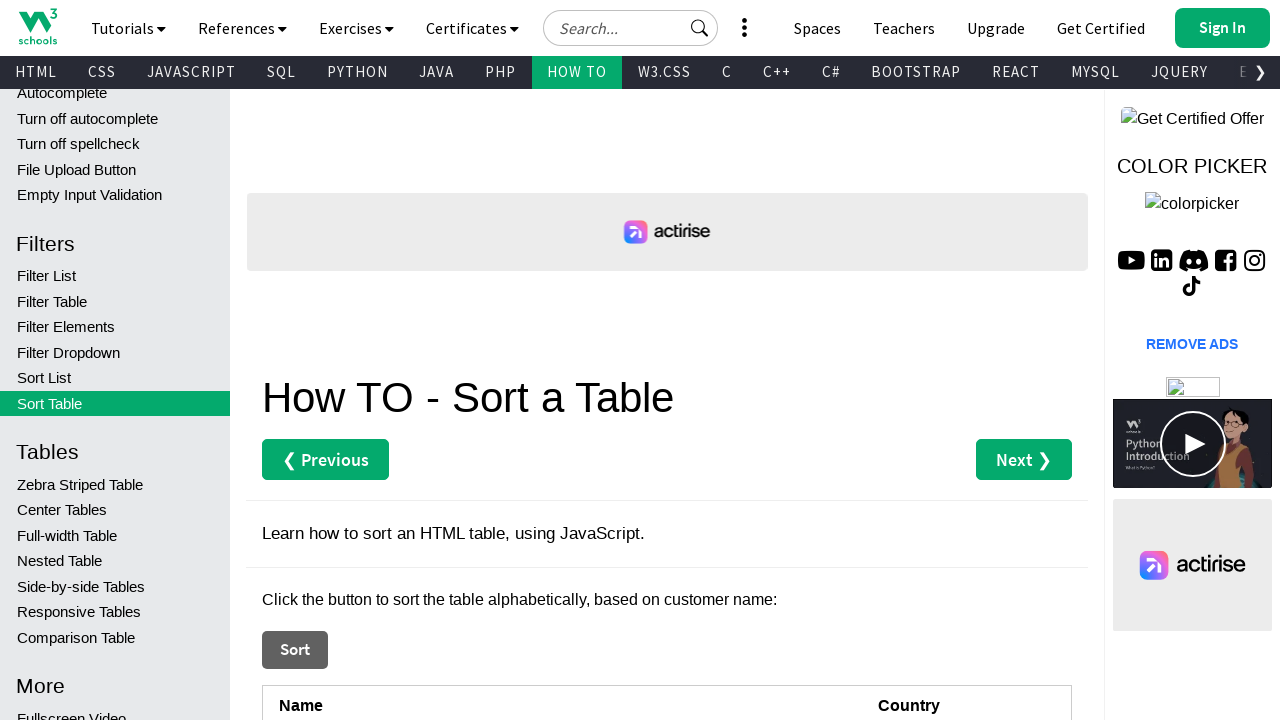

Pressed PageUp a third time to reach the top of the page
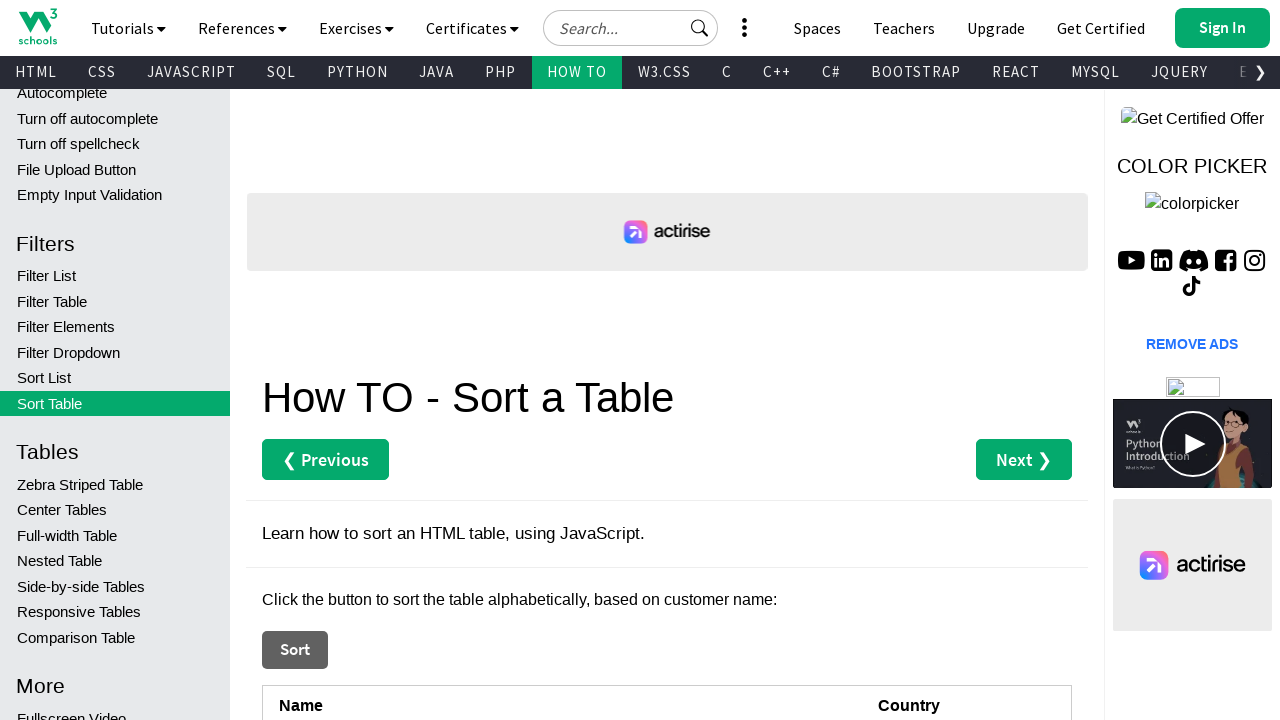

Clicked the initialization button to set up the table at (295, 650) on xpath=//*[@id="main"]/button
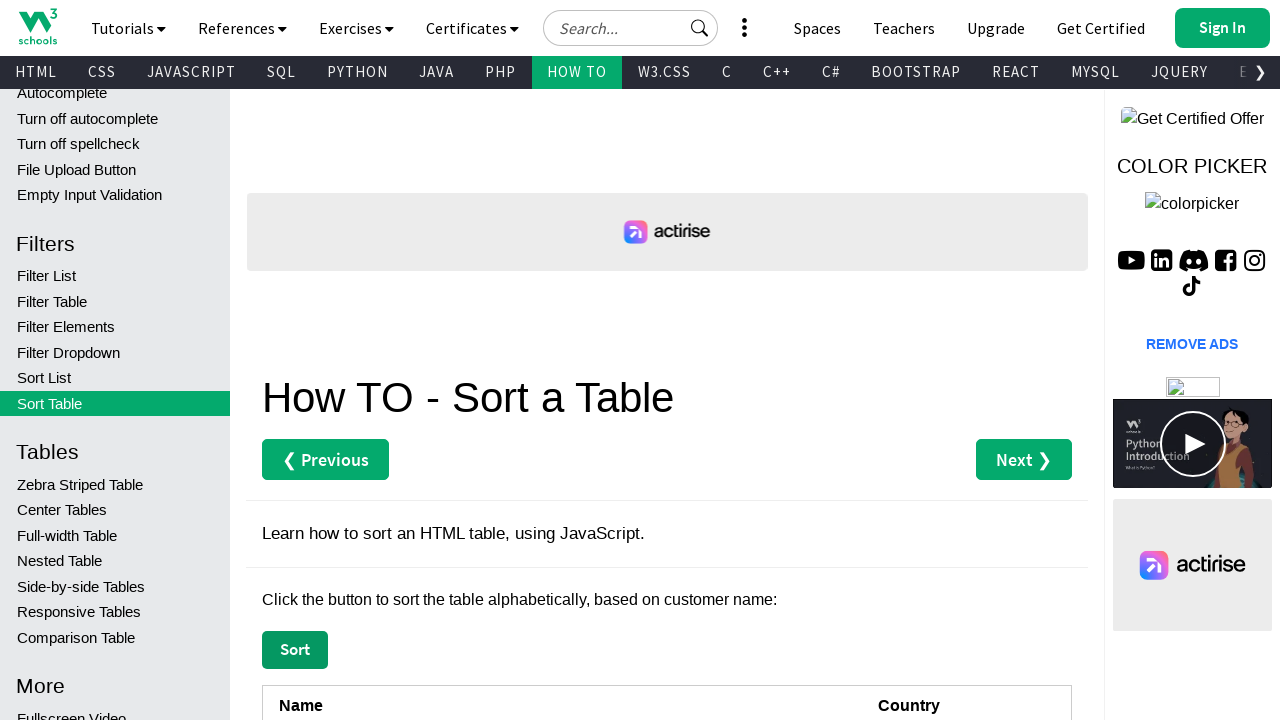

Clicked on the first column header to sort the table at (566, 700) on xpath=//tr/th[1]
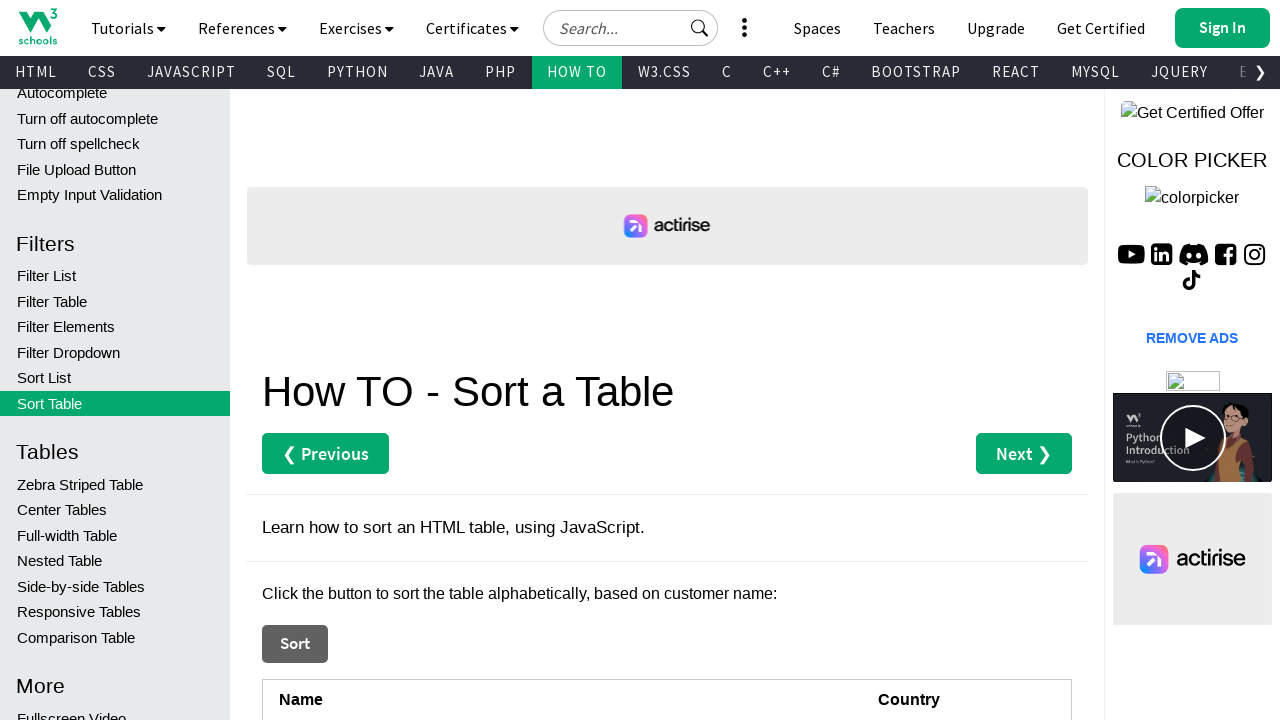

Waited 2 seconds for the table sorting to complete
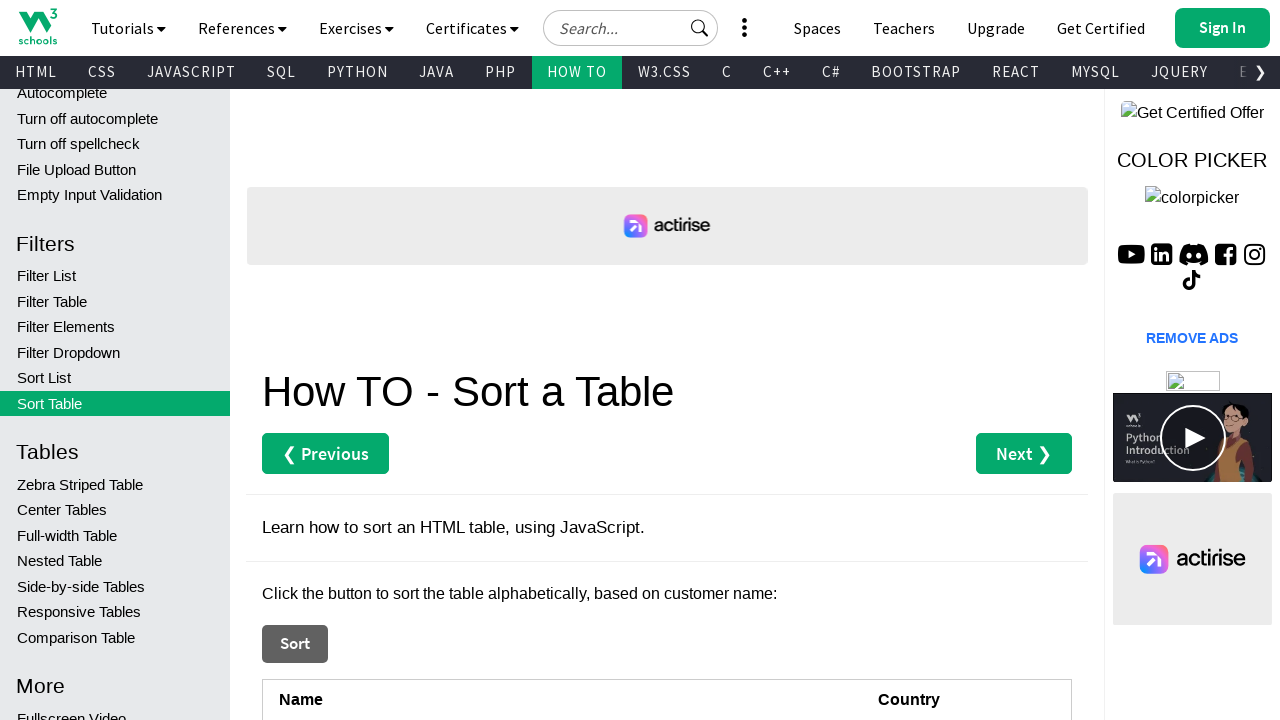

Verified that the first column elements in the sorted table are present
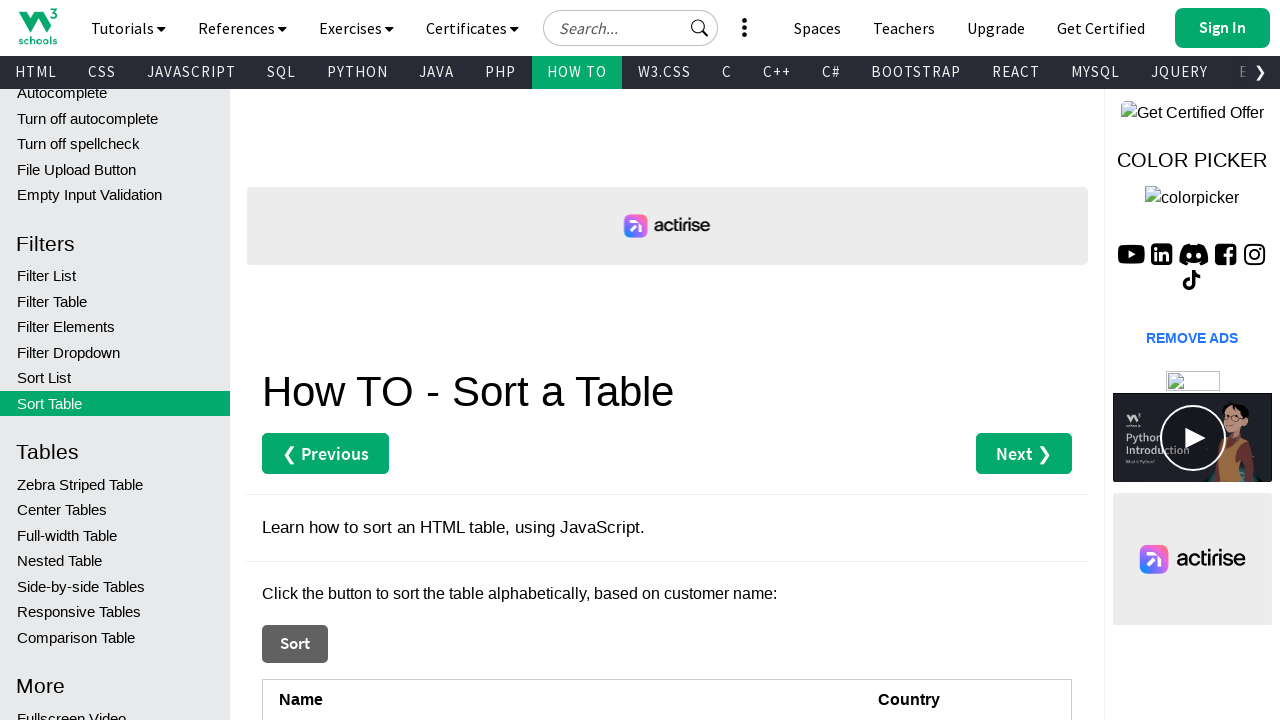

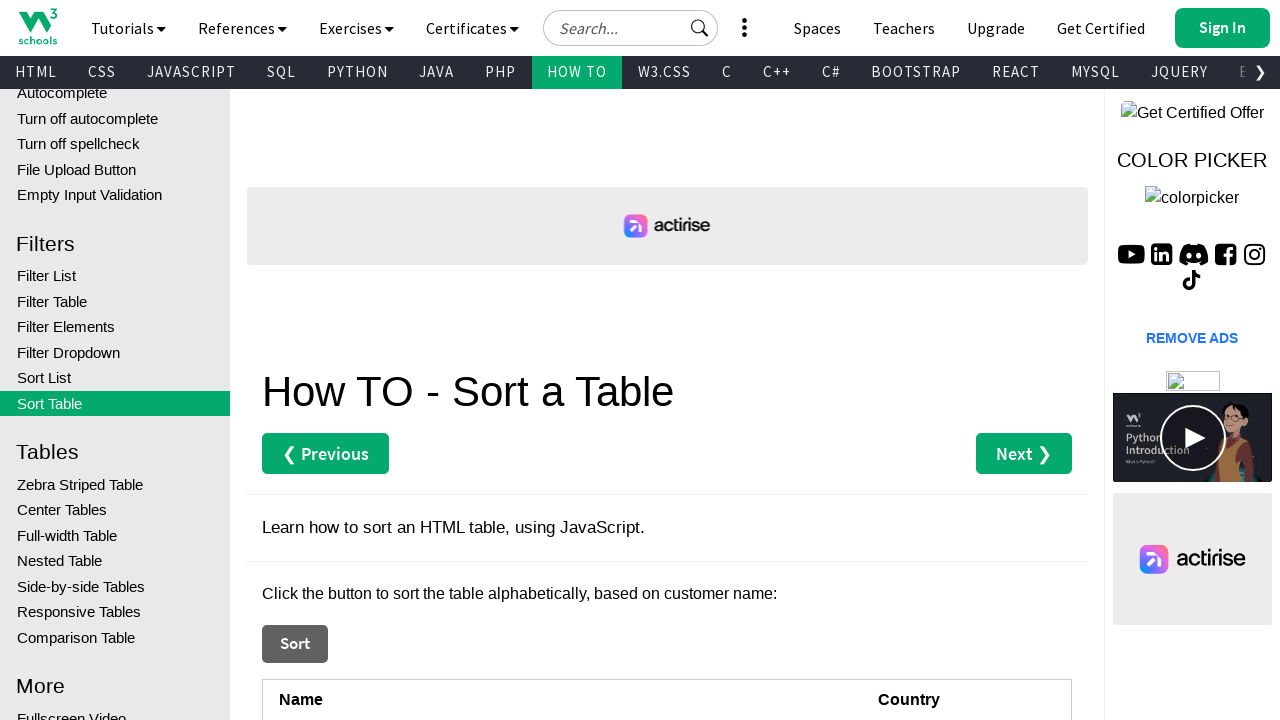